Tests that a todo item is removed when edited to an empty string.

Starting URL: https://demo.playwright.dev/todomvc

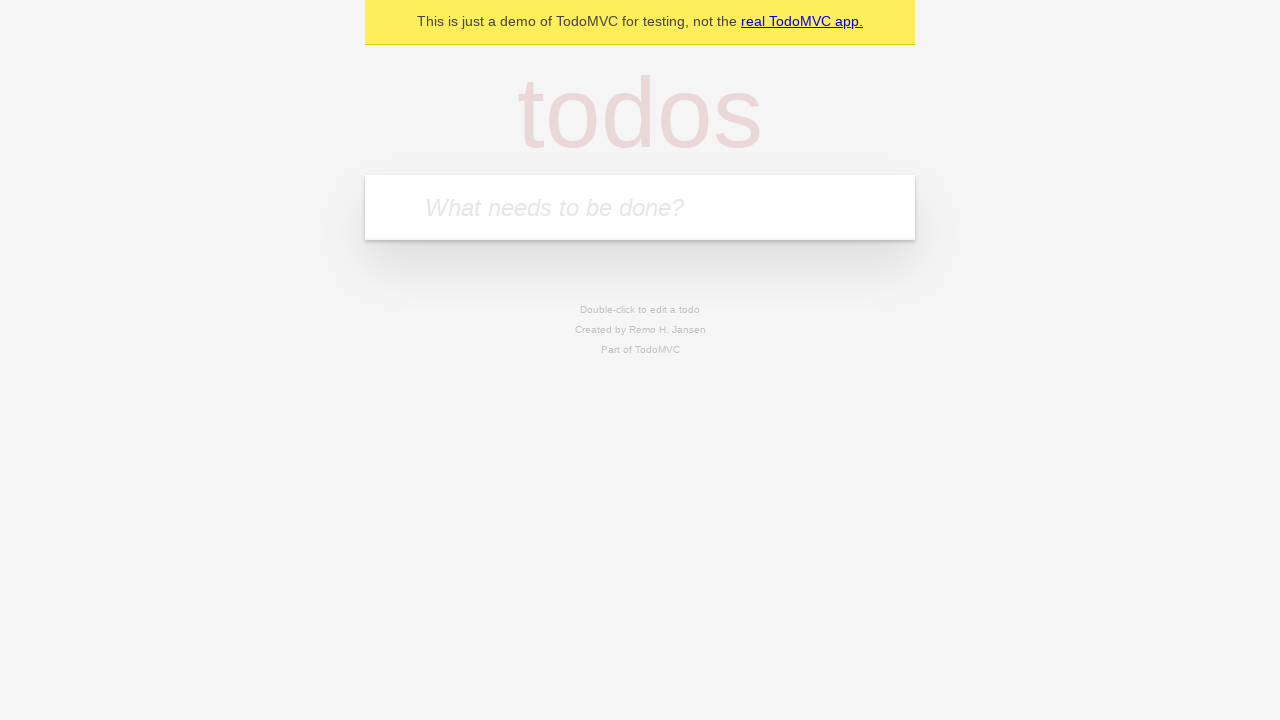

Filled todo input with 'buy some cheese' on internal:attr=[placeholder="What needs to be done?"i]
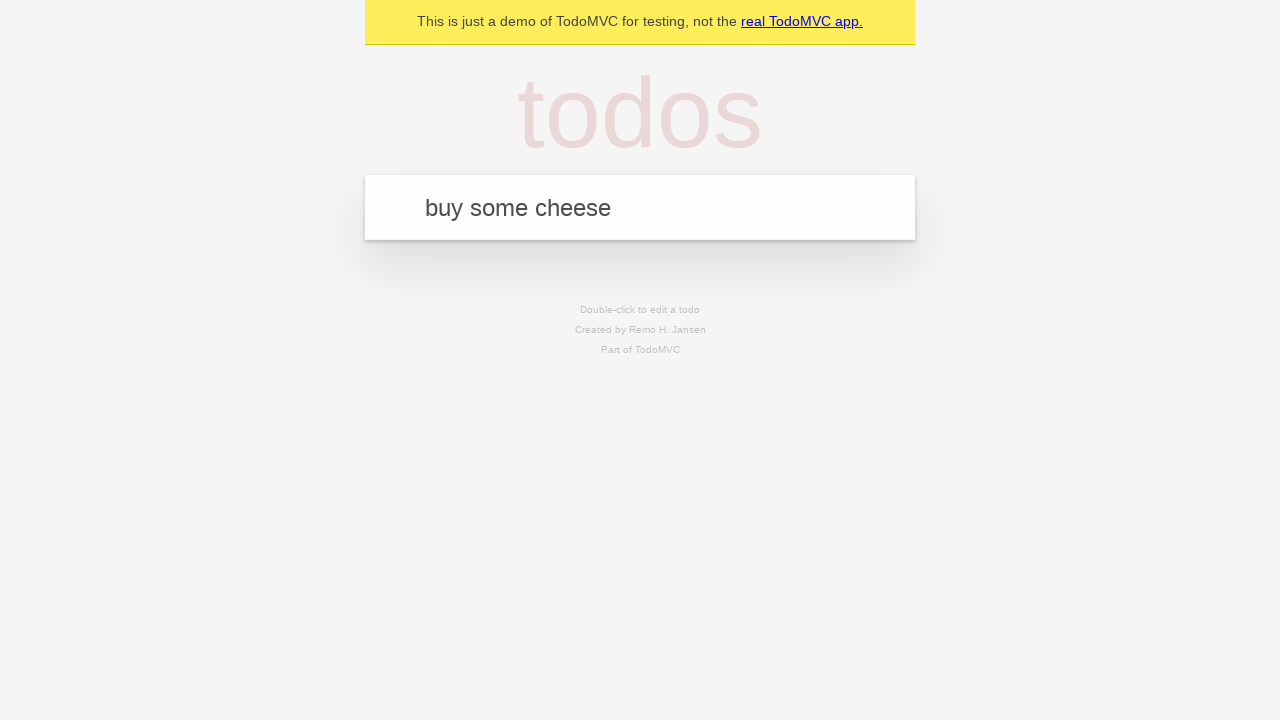

Pressed Enter to add first todo on internal:attr=[placeholder="What needs to be done?"i]
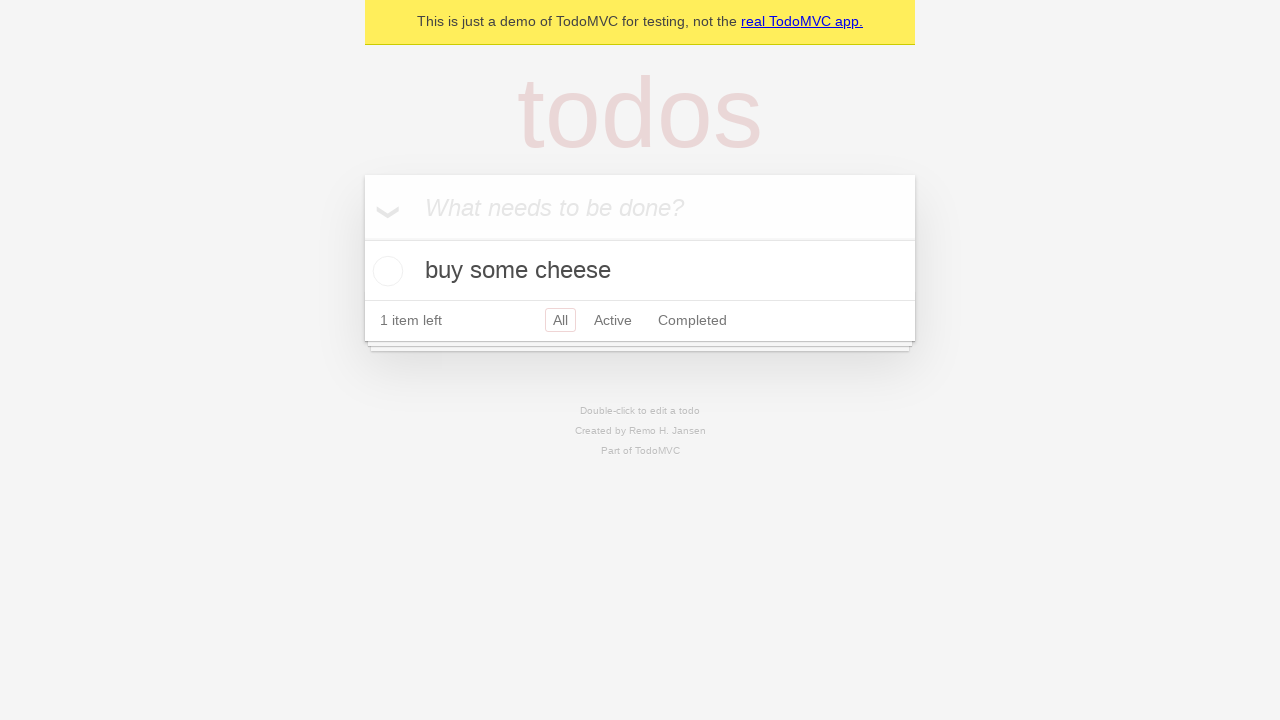

Filled todo input with 'feed the cat' on internal:attr=[placeholder="What needs to be done?"i]
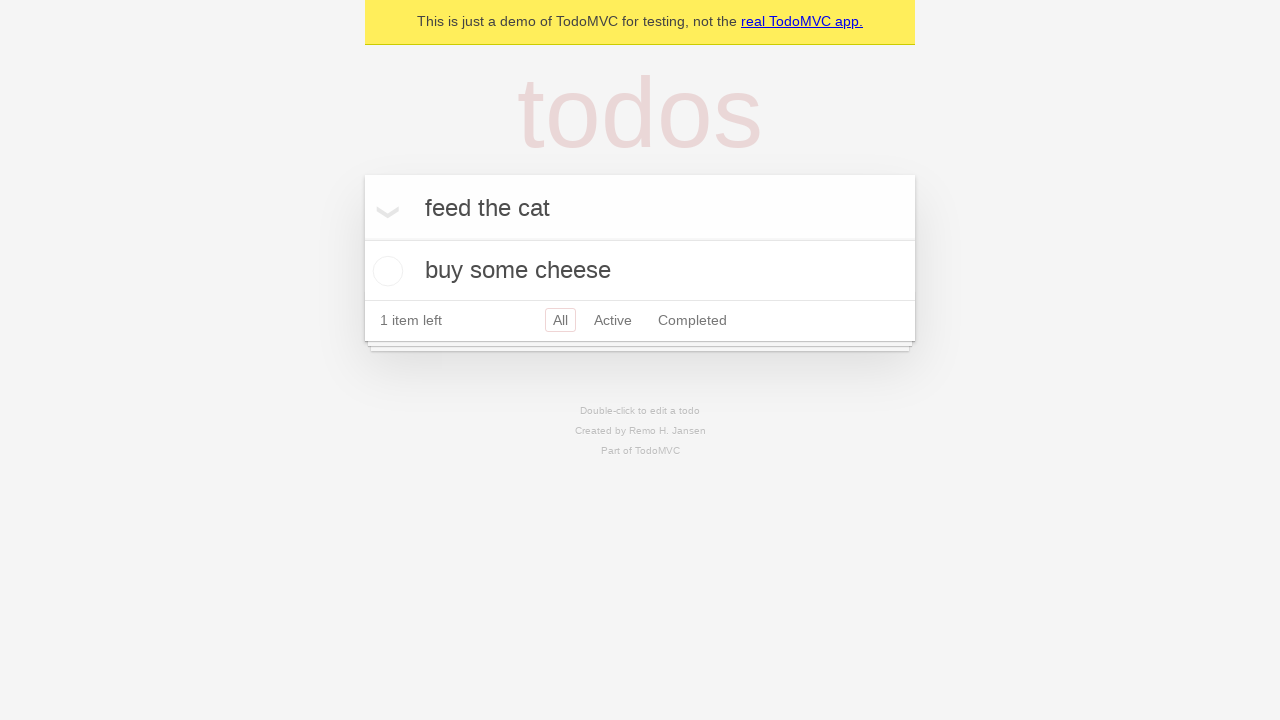

Pressed Enter to add second todo on internal:attr=[placeholder="What needs to be done?"i]
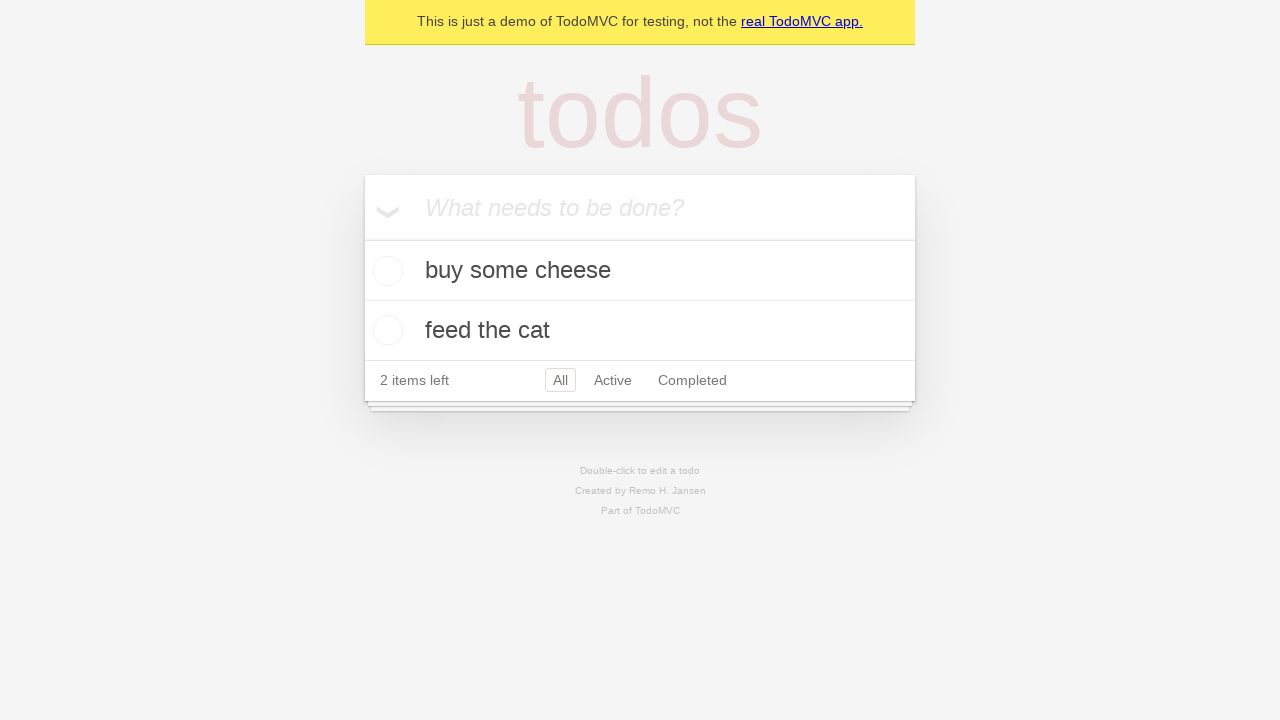

Filled todo input with 'book a doctors appointment' on internal:attr=[placeholder="What needs to be done?"i]
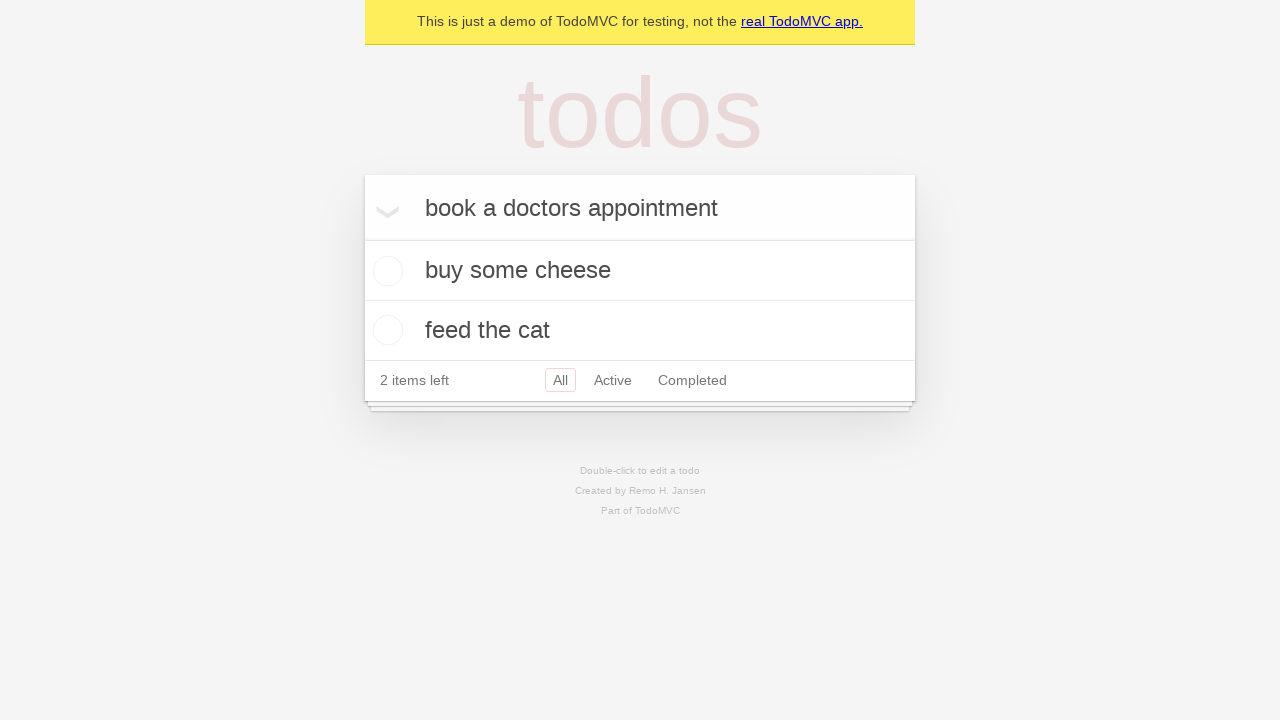

Pressed Enter to add third todo on internal:attr=[placeholder="What needs to be done?"i]
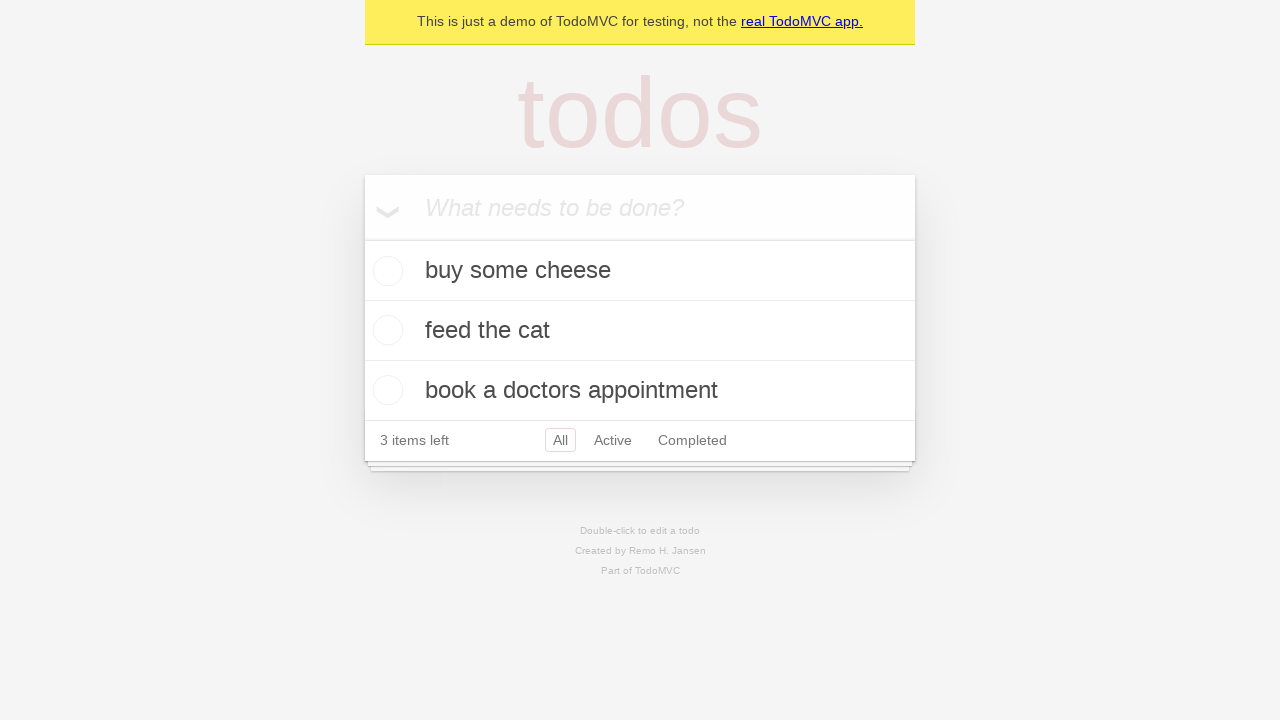

Double-clicked second todo item to enter edit mode at (640, 331) on internal:testid=[data-testid="todo-item"s] >> nth=1
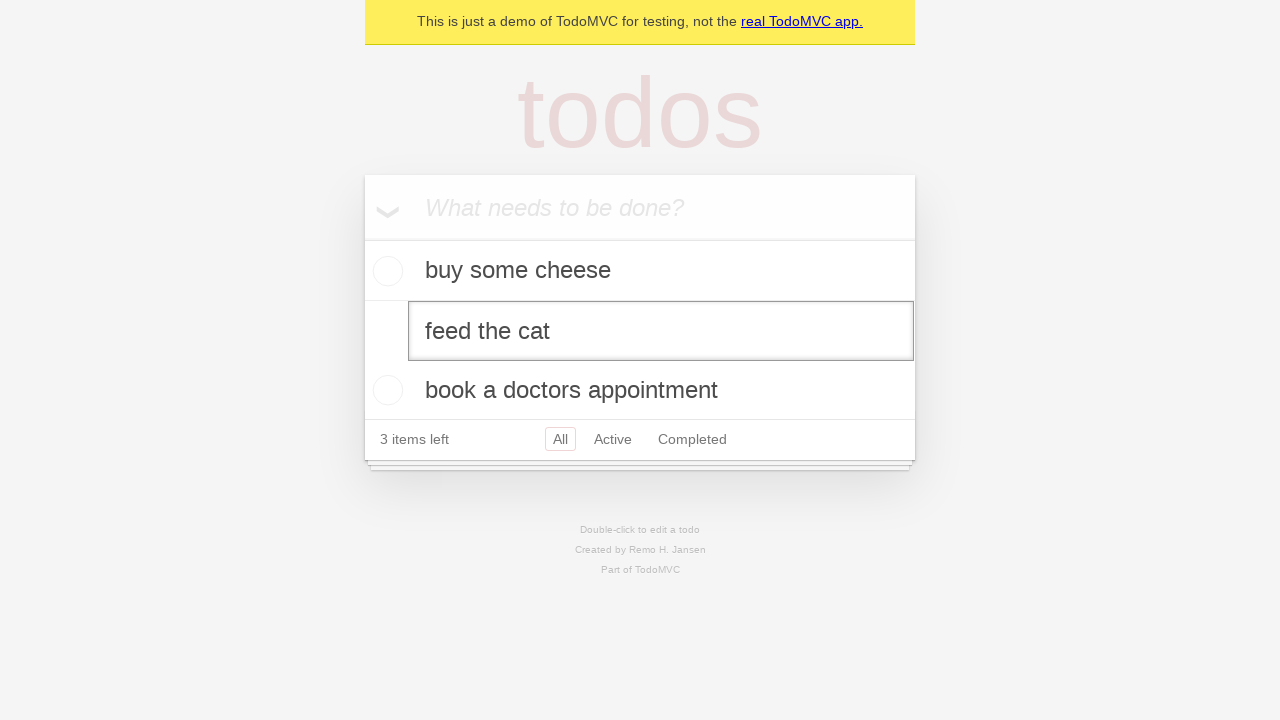

Cleared text from edit field on internal:testid=[data-testid="todo-item"s] >> nth=1 >> internal:role=textbox[nam
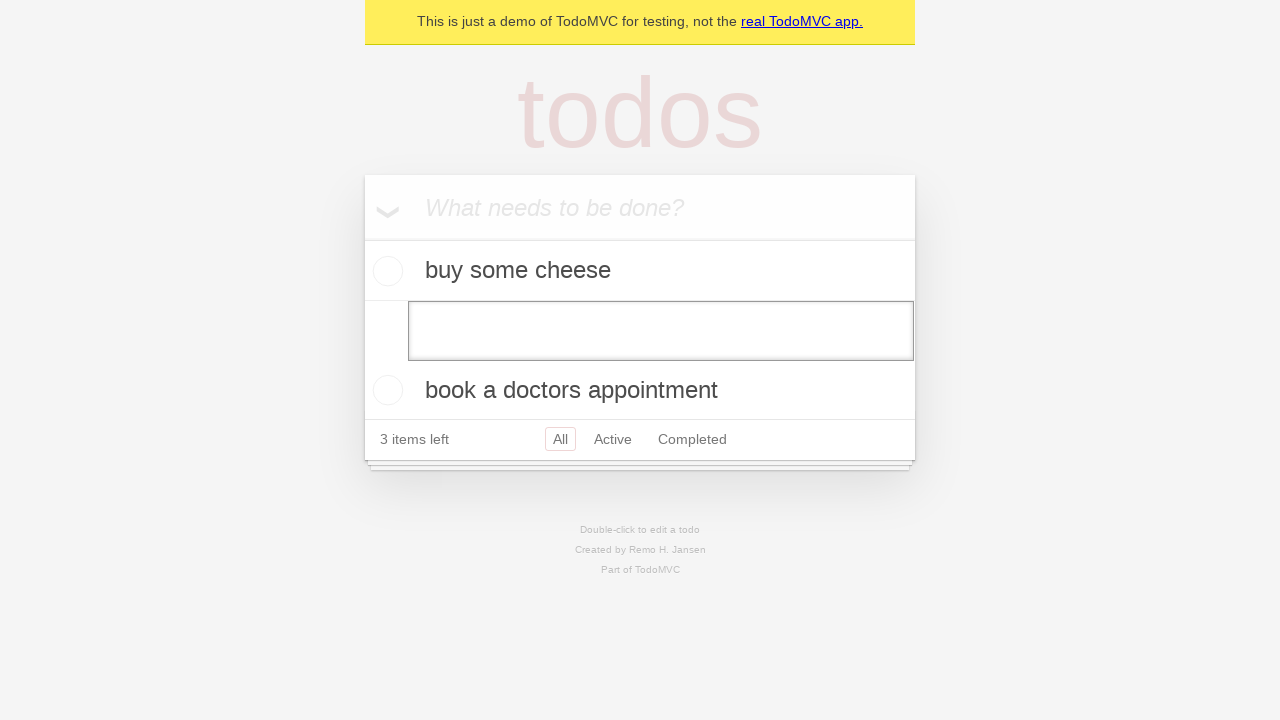

Pressed Enter to submit empty text, removing the todo item on internal:testid=[data-testid="todo-item"s] >> nth=1 >> internal:role=textbox[nam
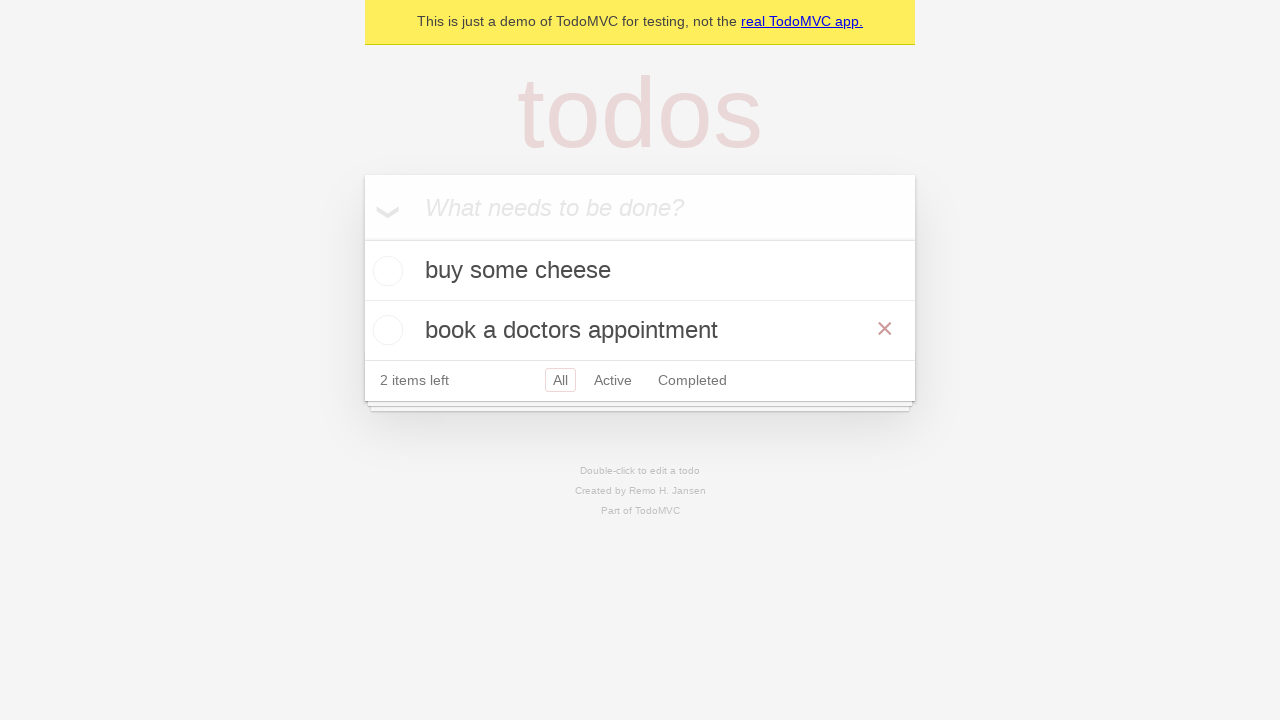

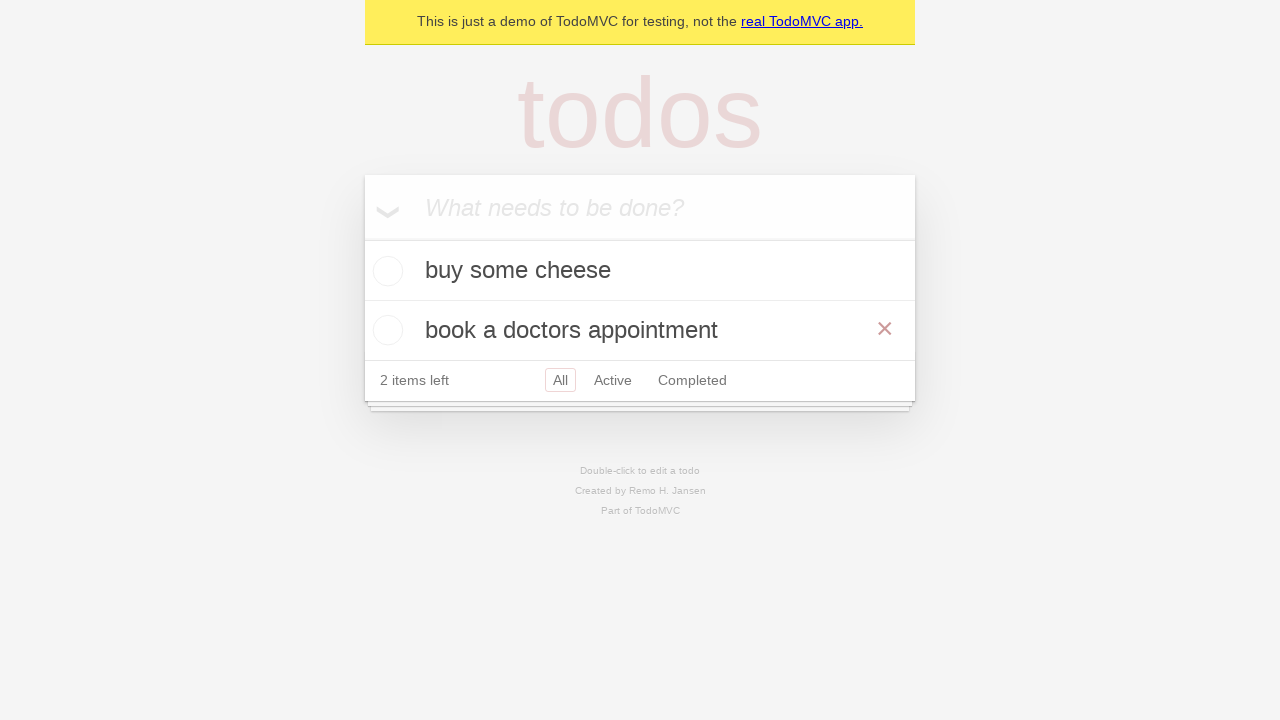